Tests drag and drop action by dragging element A onto element B

Starting URL: https://crossbrowsertesting.github.io/drag-and-drop

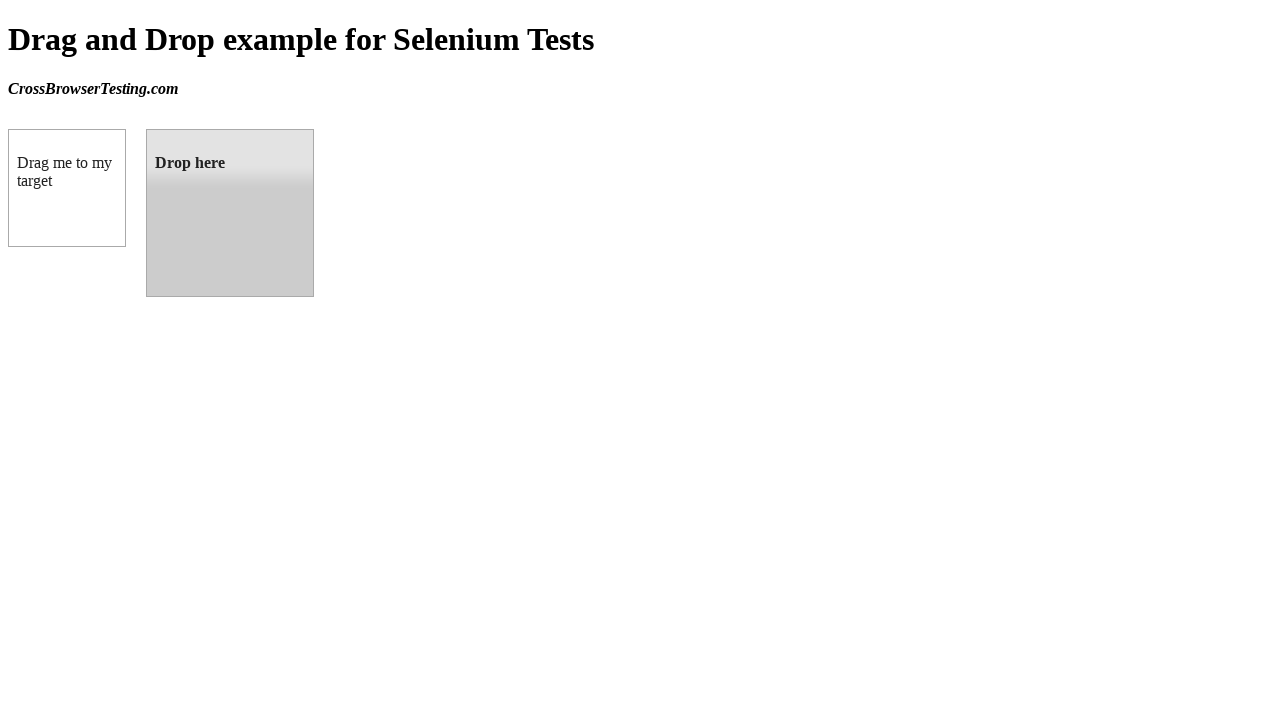

Located source element (box A) with id 'draggable'
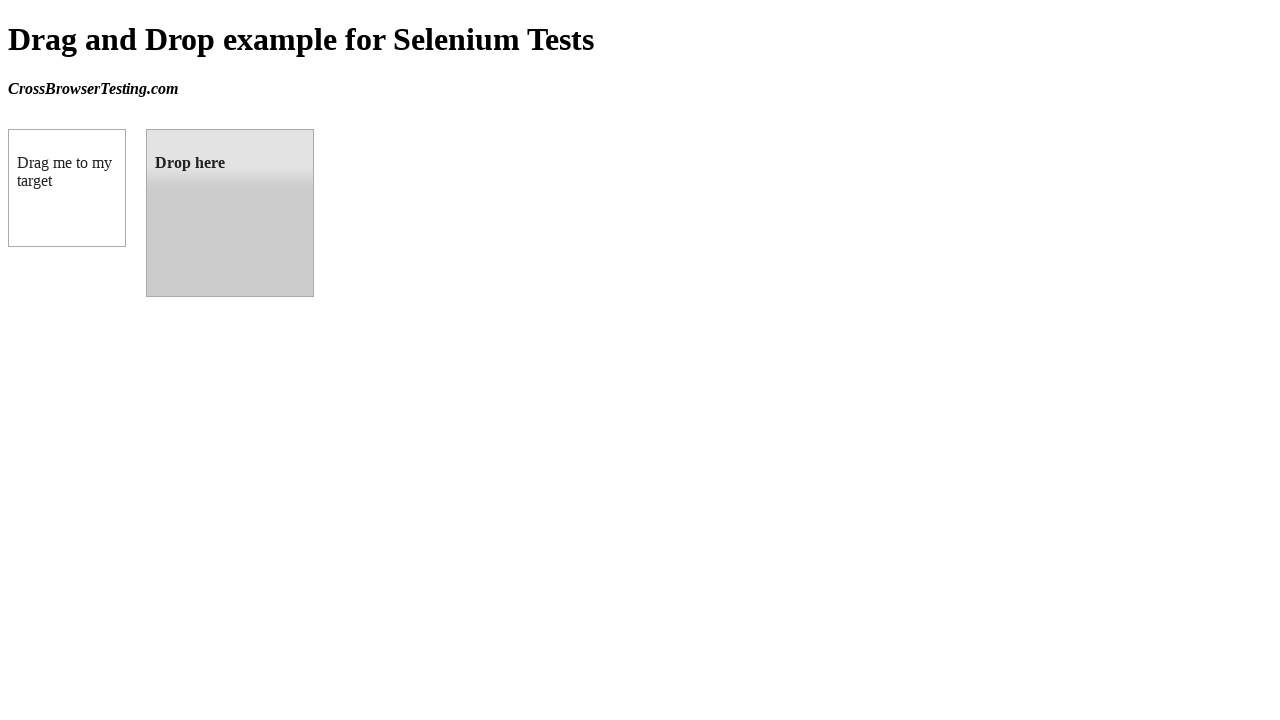

Located target element (box B) with id 'droppable'
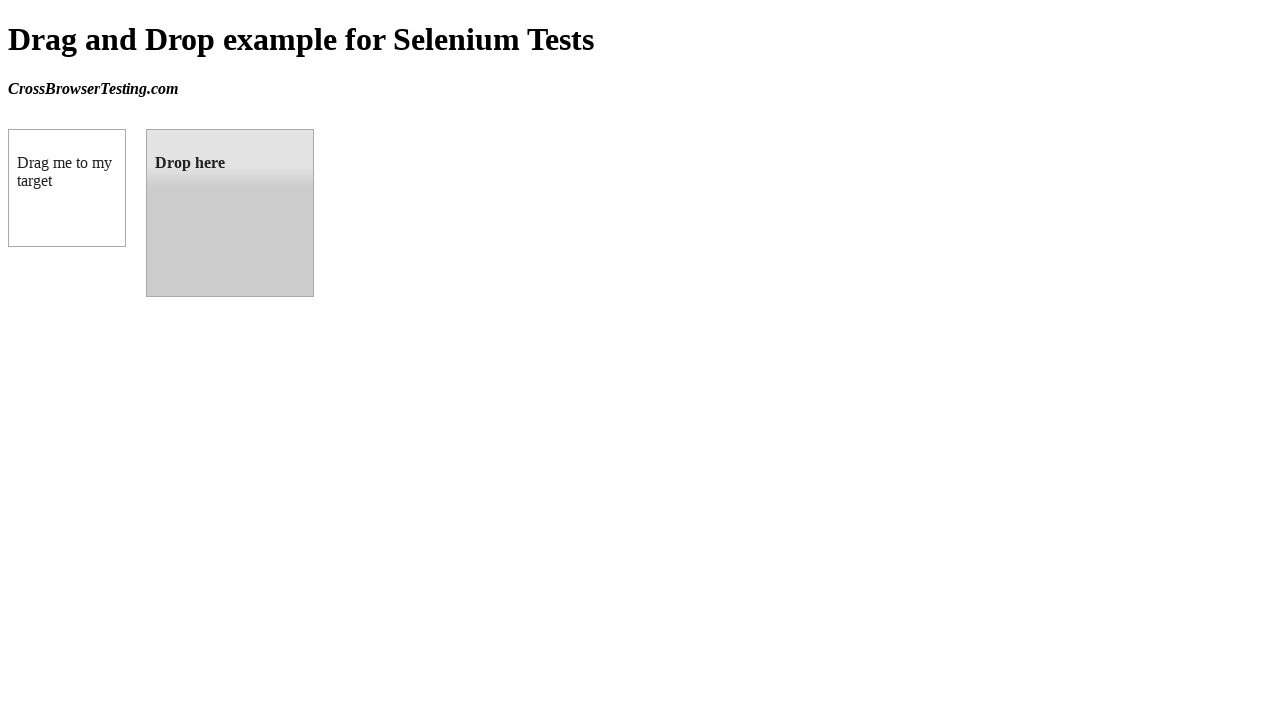

Dragged element A onto element B at (230, 213)
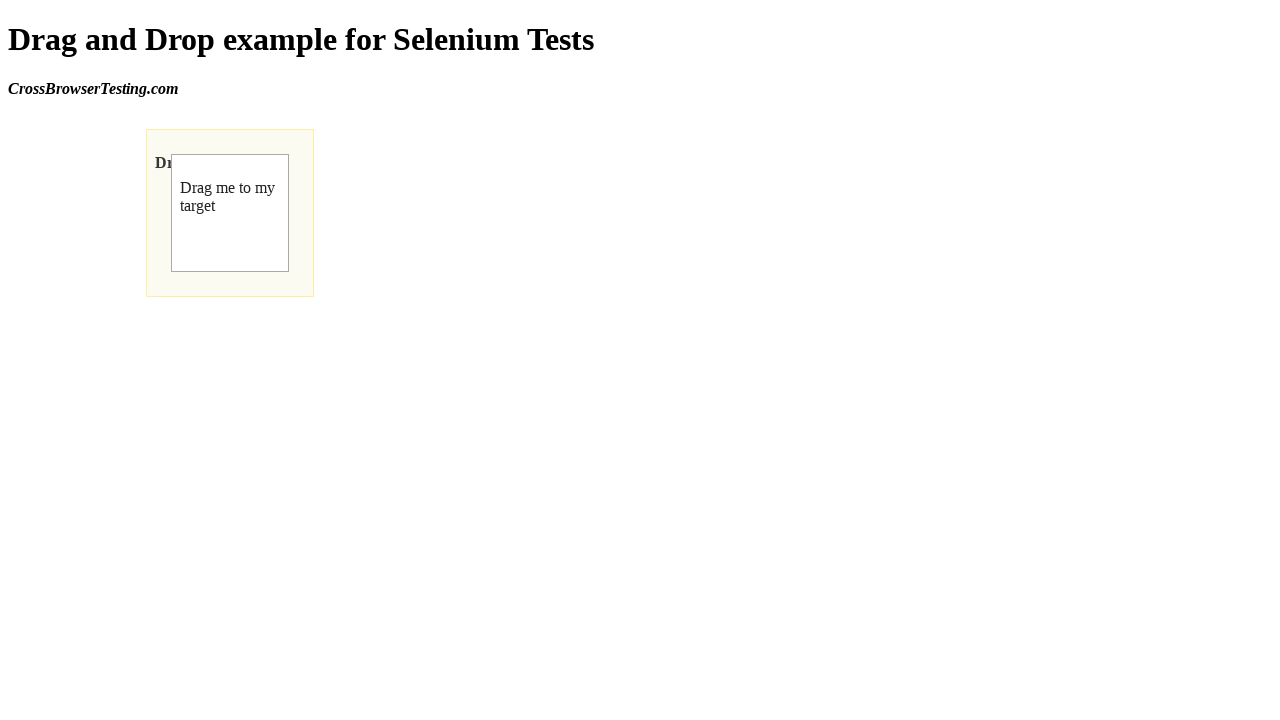

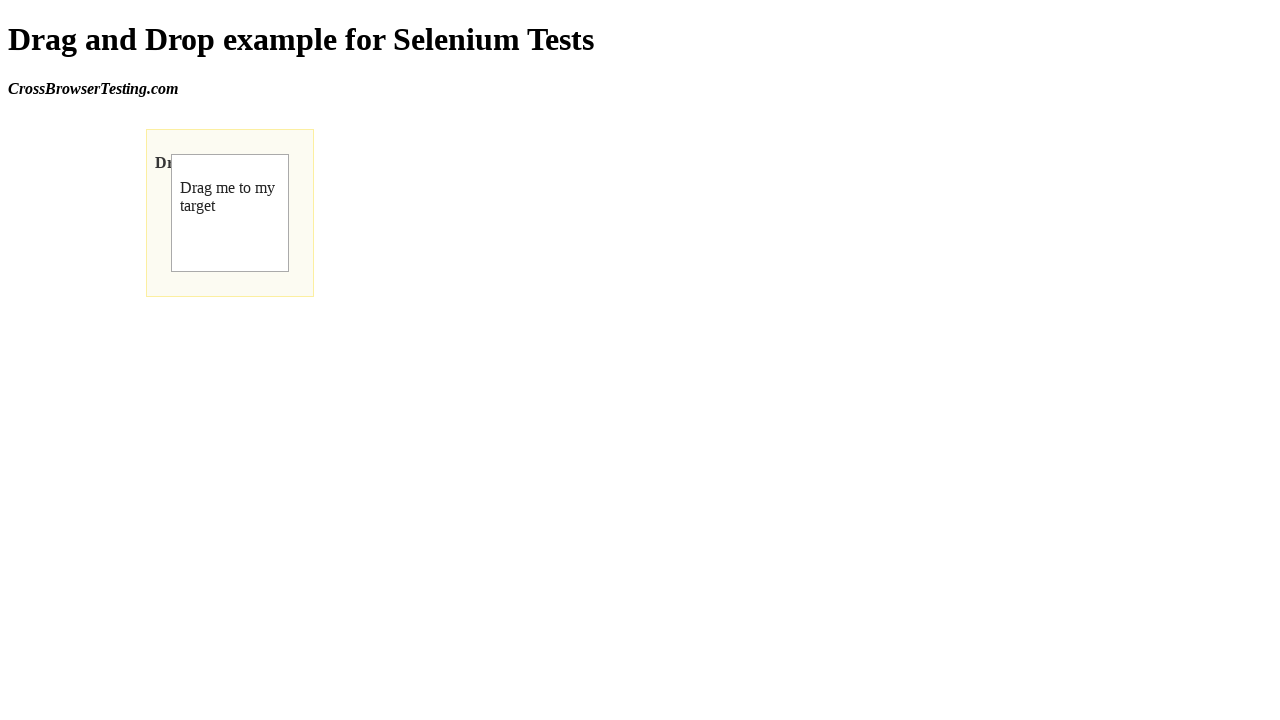